Tests dynamically loaded page elements (variant 2) where element is rendered after loading completes

Starting URL: http://the-internet.herokuapp.com/dynamic_loading/2

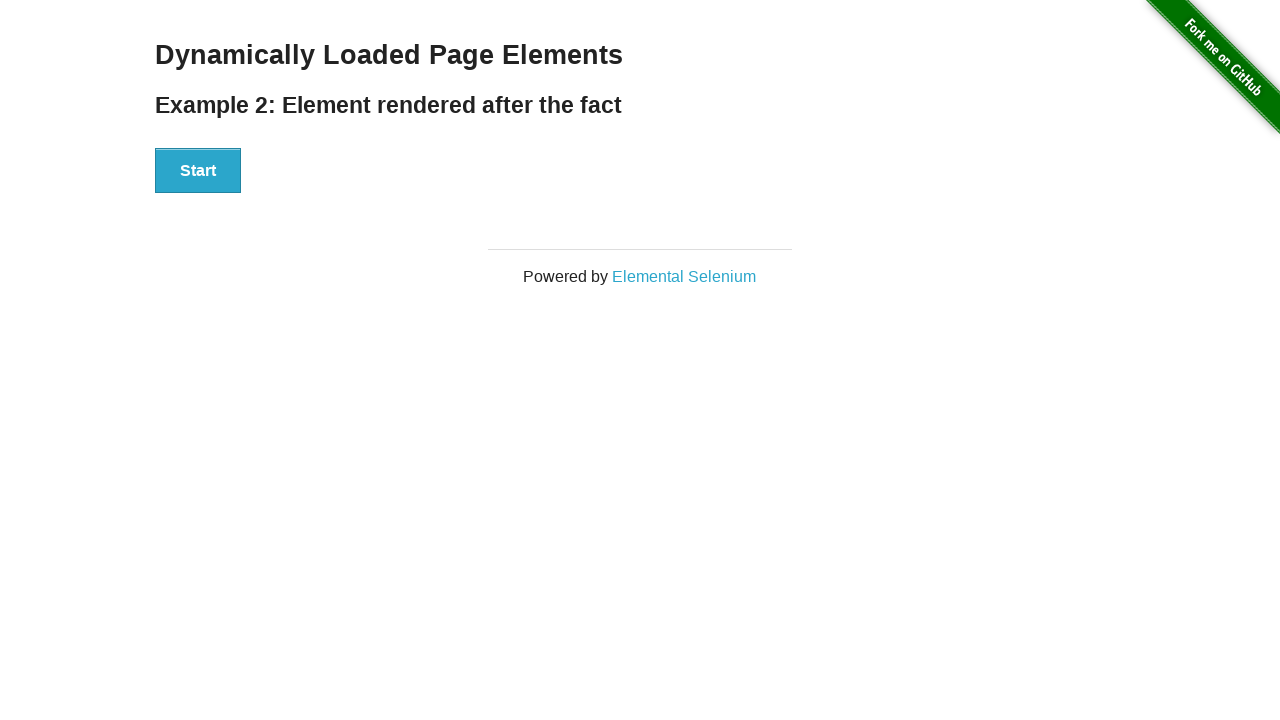

Clicked the Start button at (198, 171) on xpath=//div[@id='start']/button[contains(text(),'Start')]
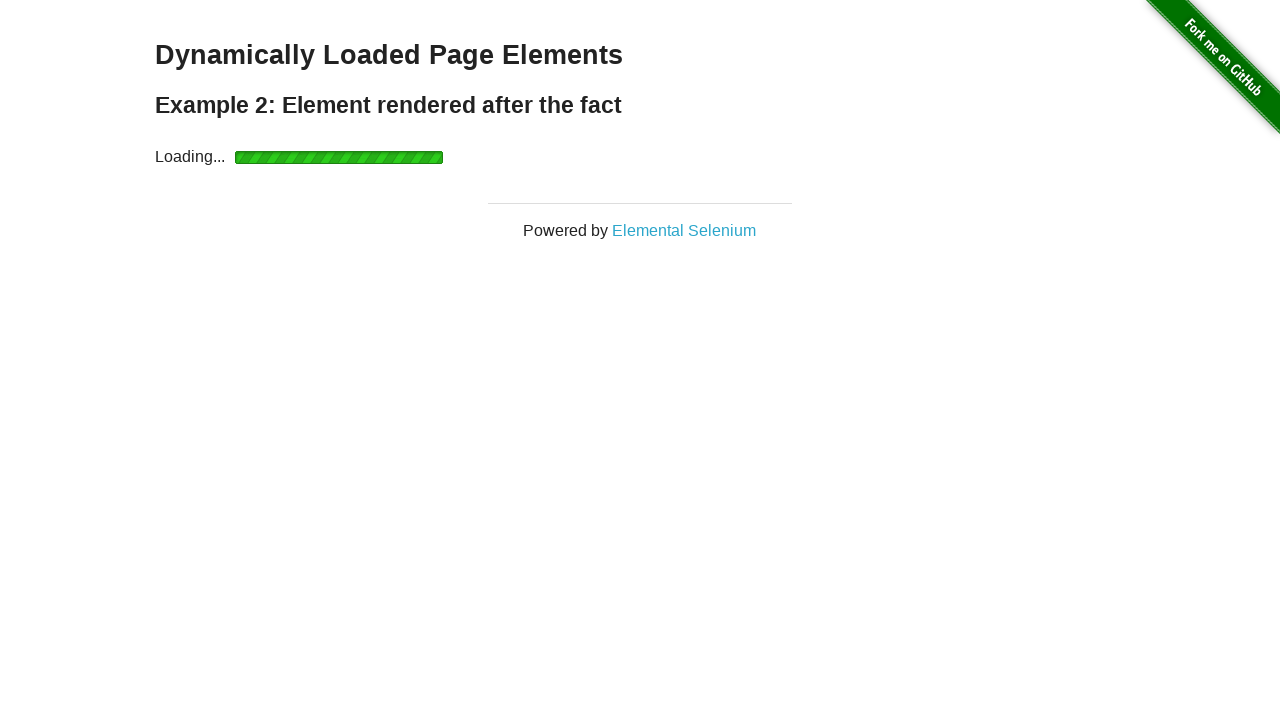

Loading bar appeared
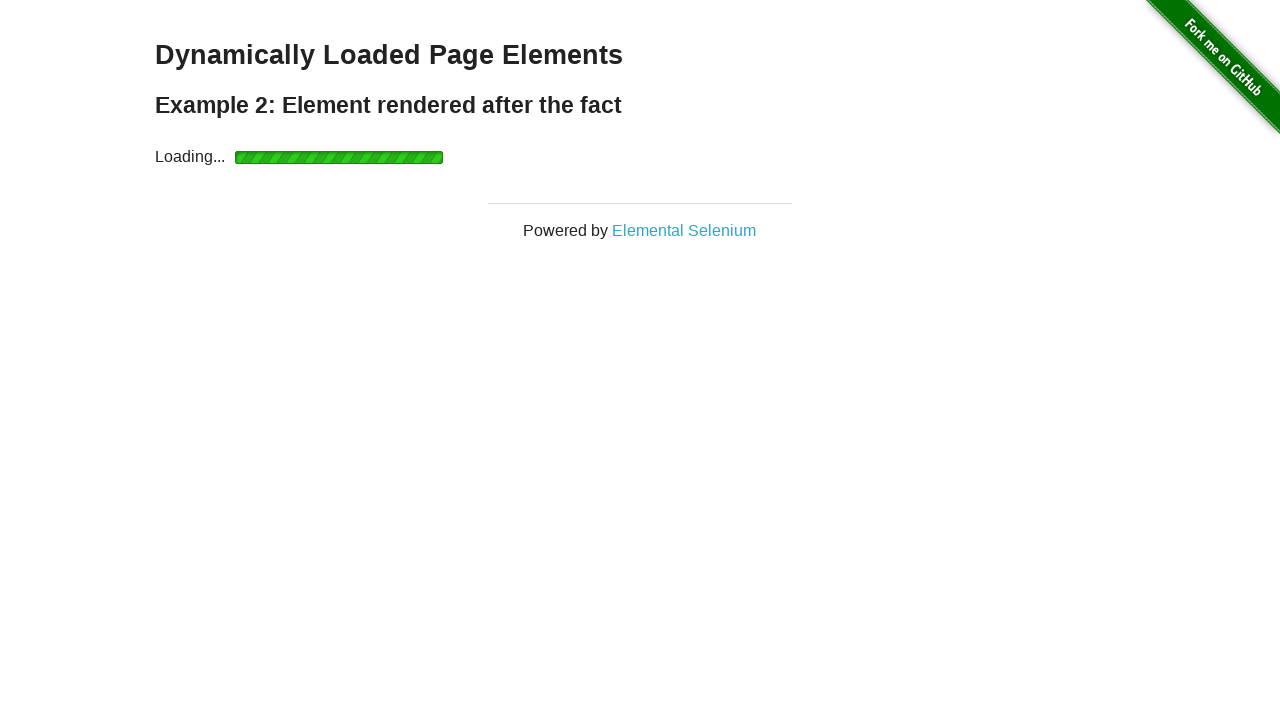

Loading bar disappeared
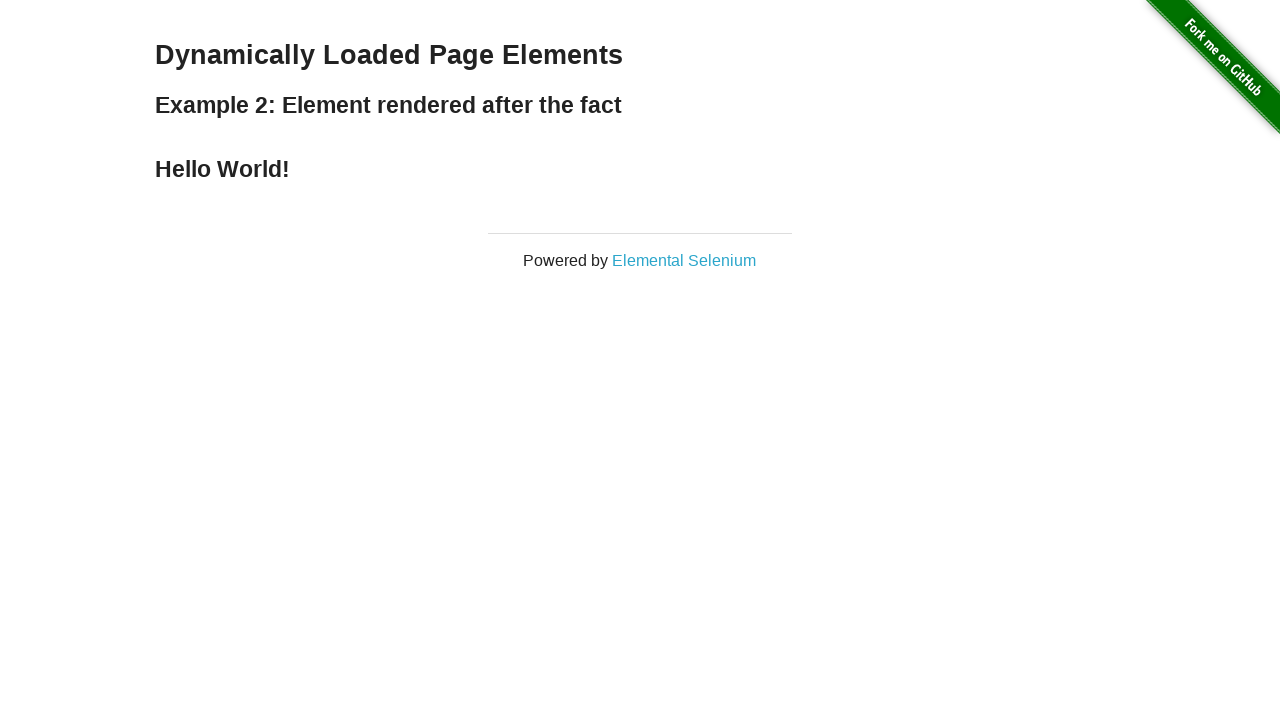

Hello World text appeared after dynamic loading completed
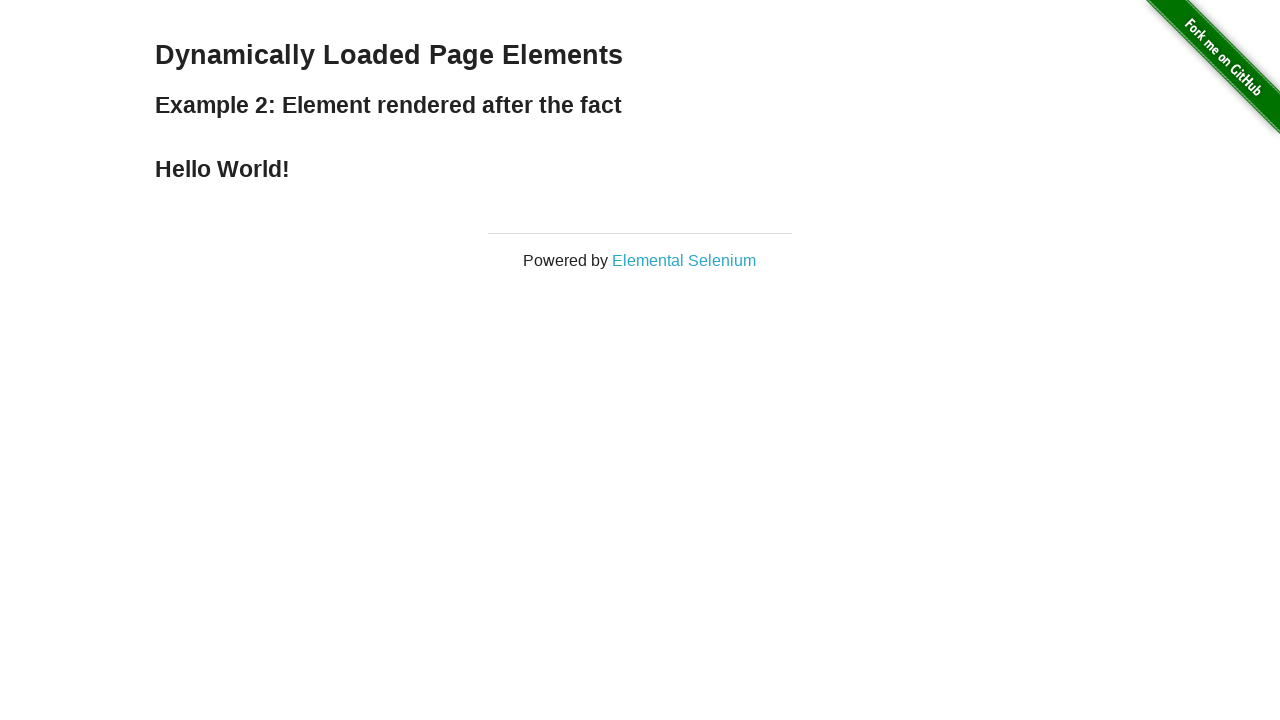

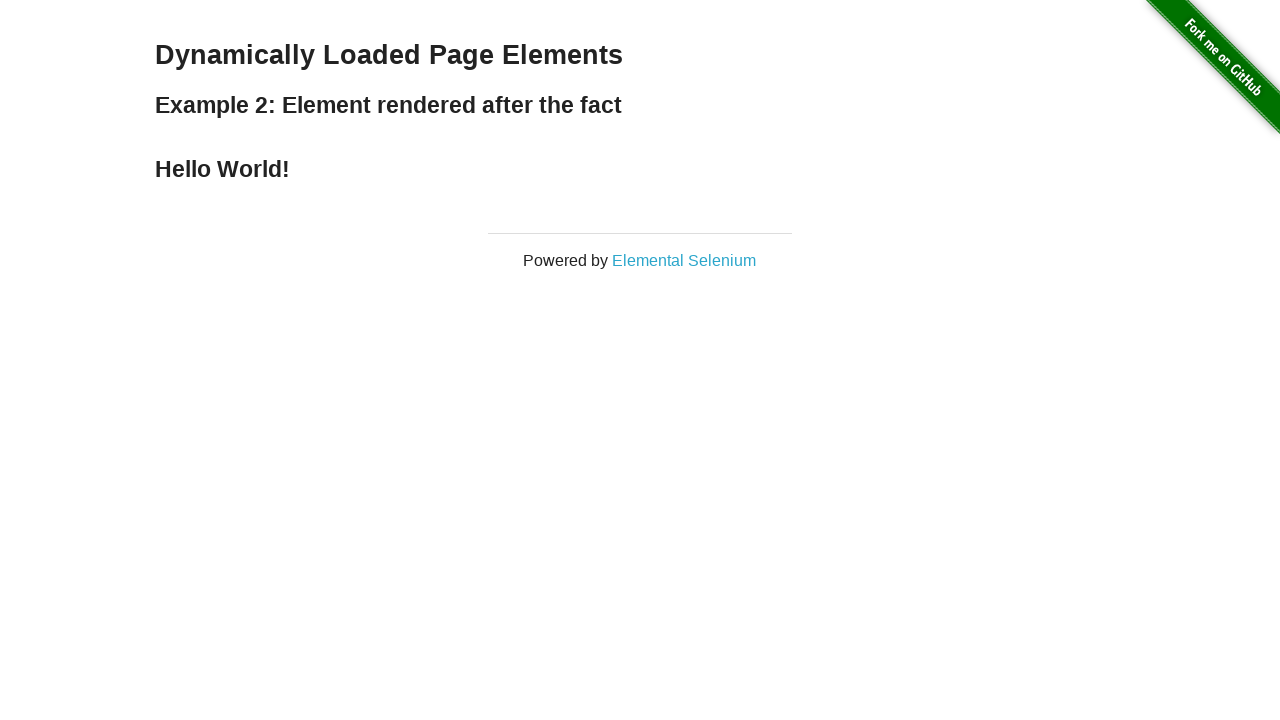